Navigates to Rahul Shetty Academy website and verifies the page loads by checking the title

Starting URL: https://rahulshettyacademy.com/

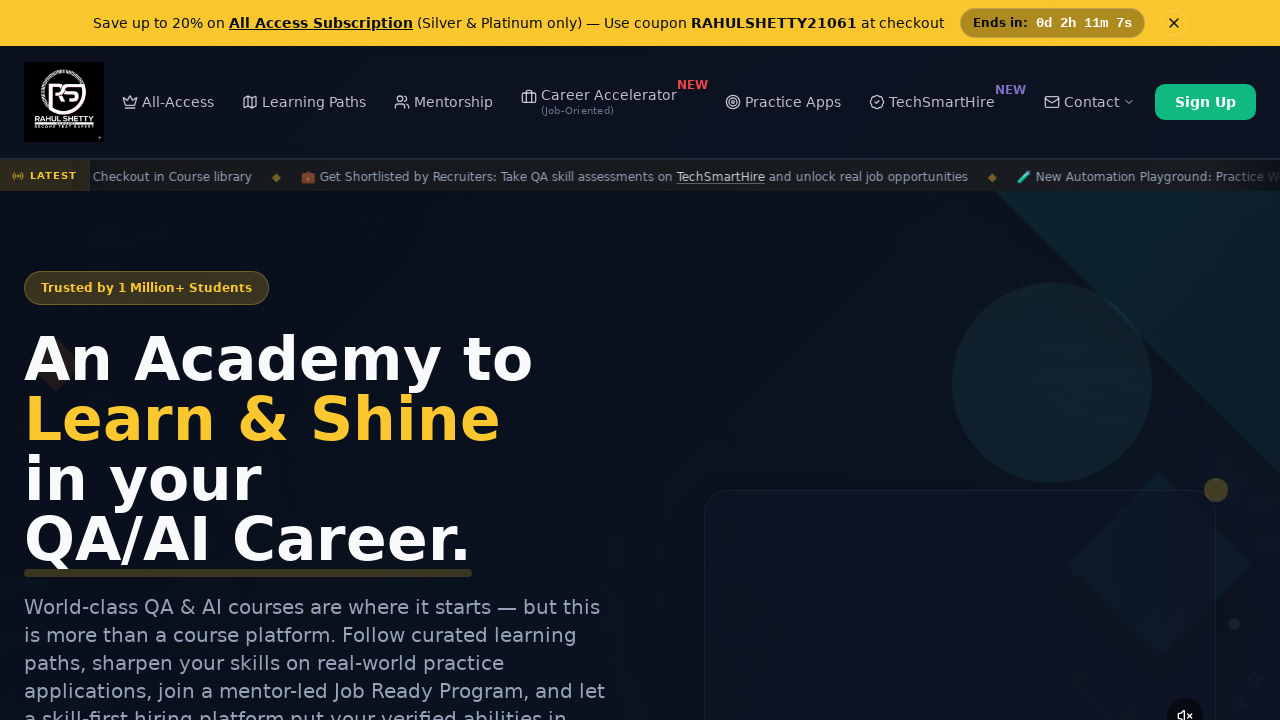

Navigated to Rahul Shetty Academy website
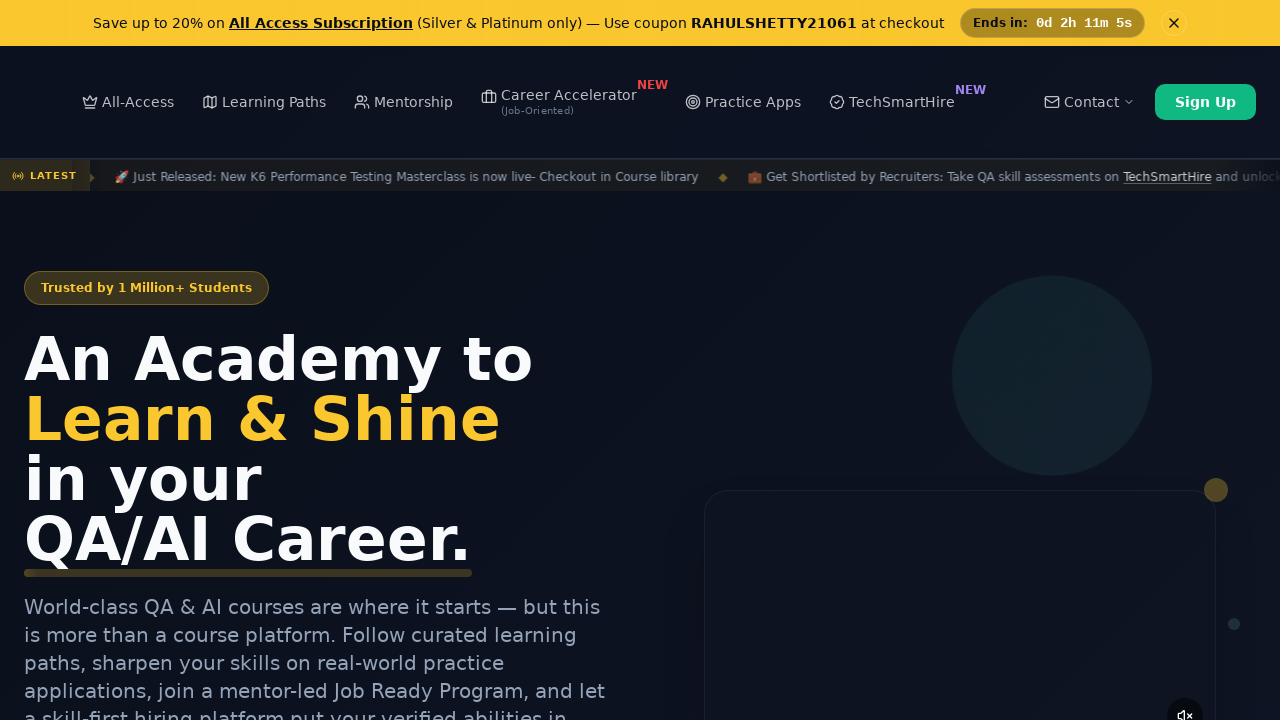

Page DOM content loaded
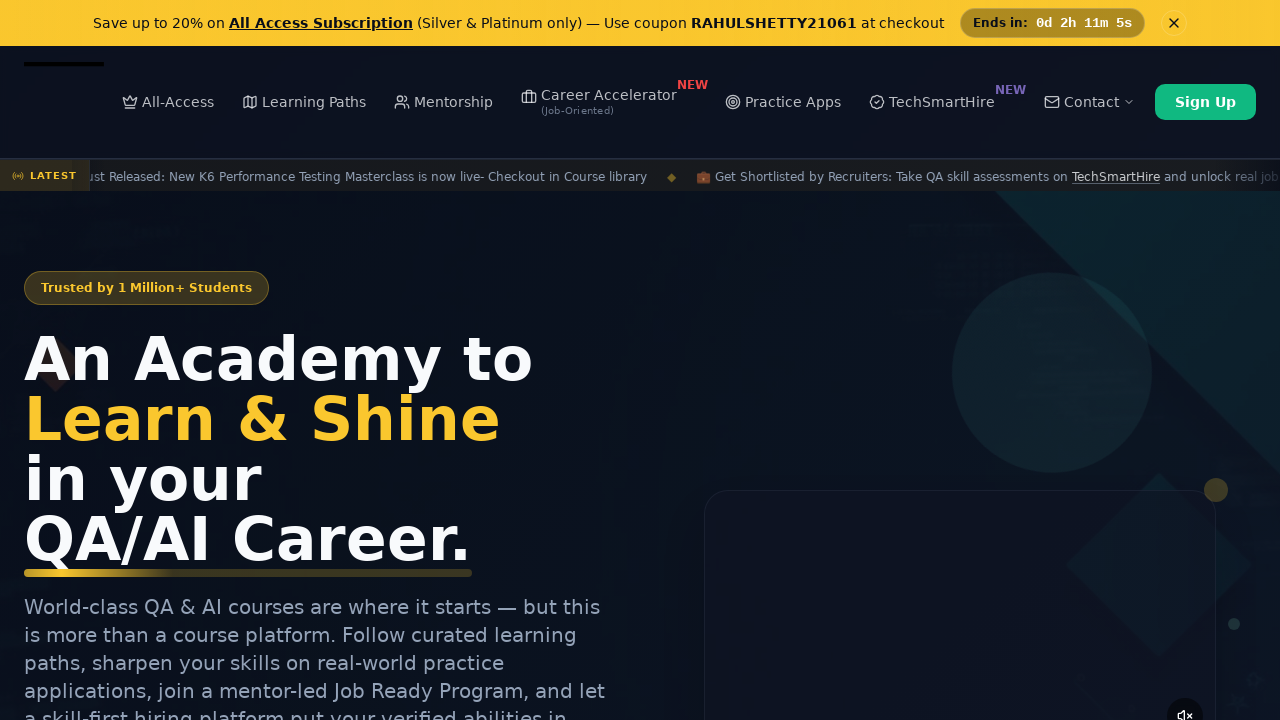

Retrieved page title: 'Rahul Shetty Academy | QA Automation, Playwright, AI Testing & Online Training'
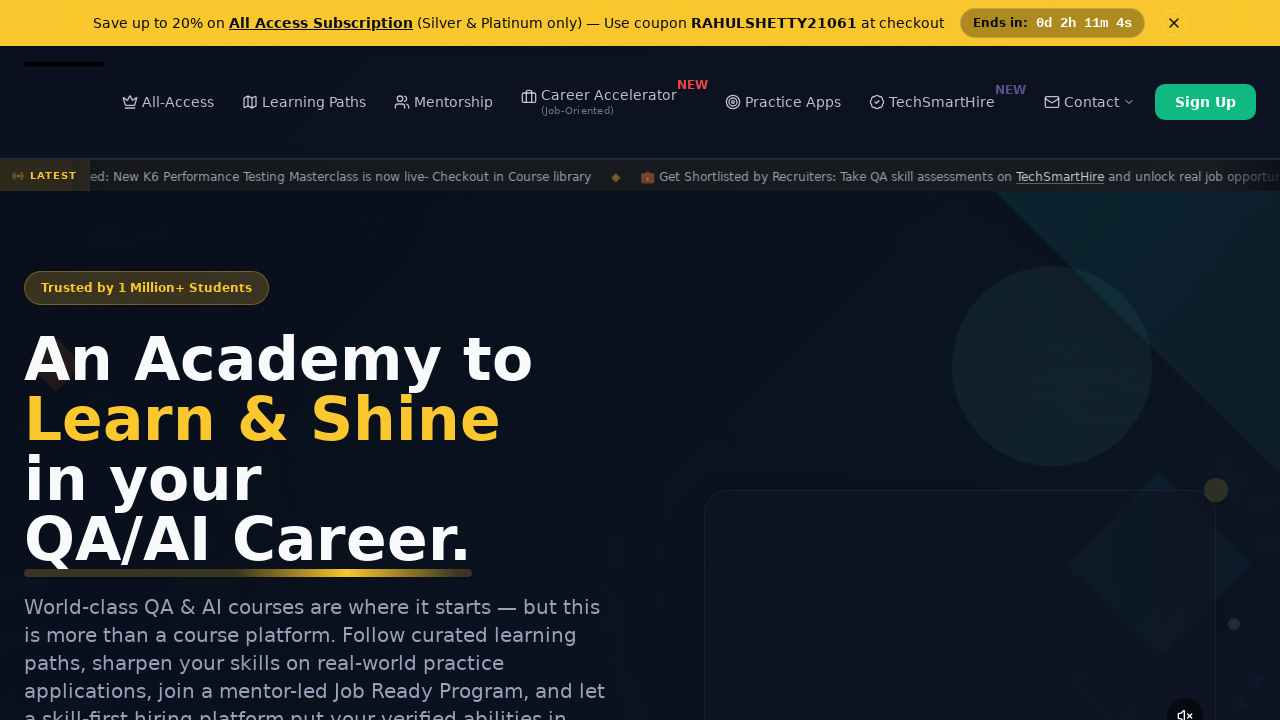

Verified page title is not empty
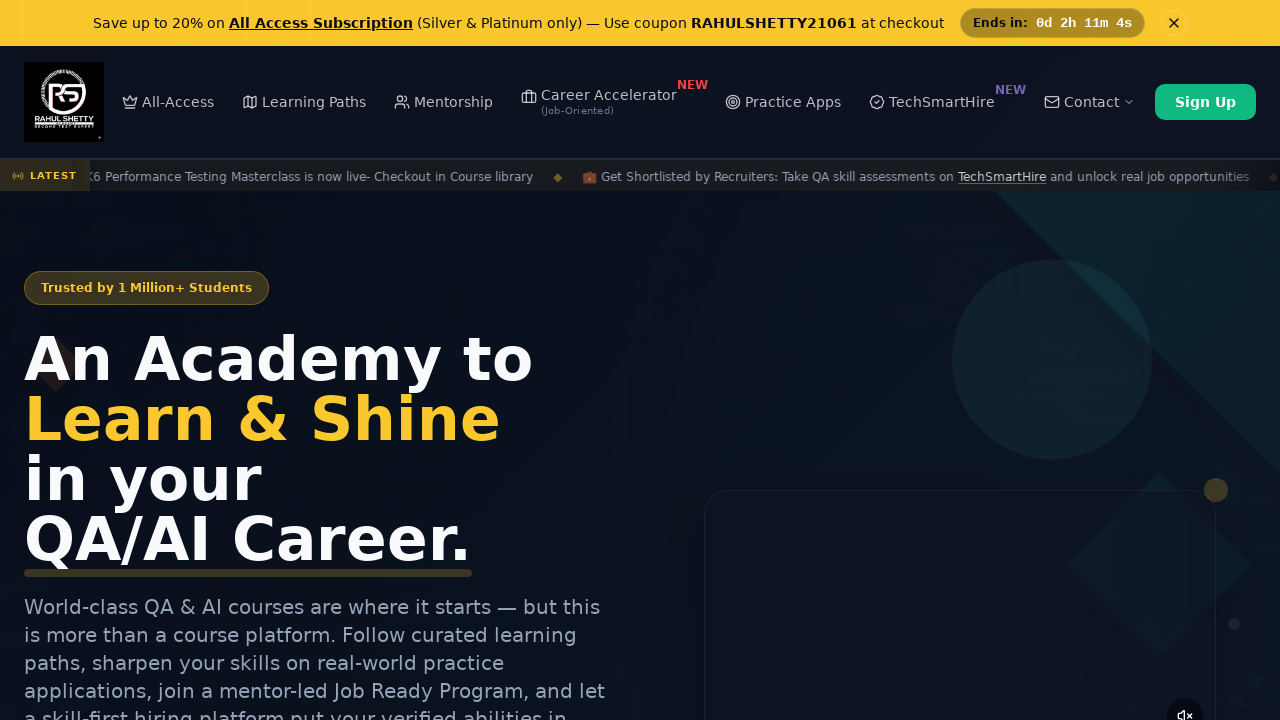

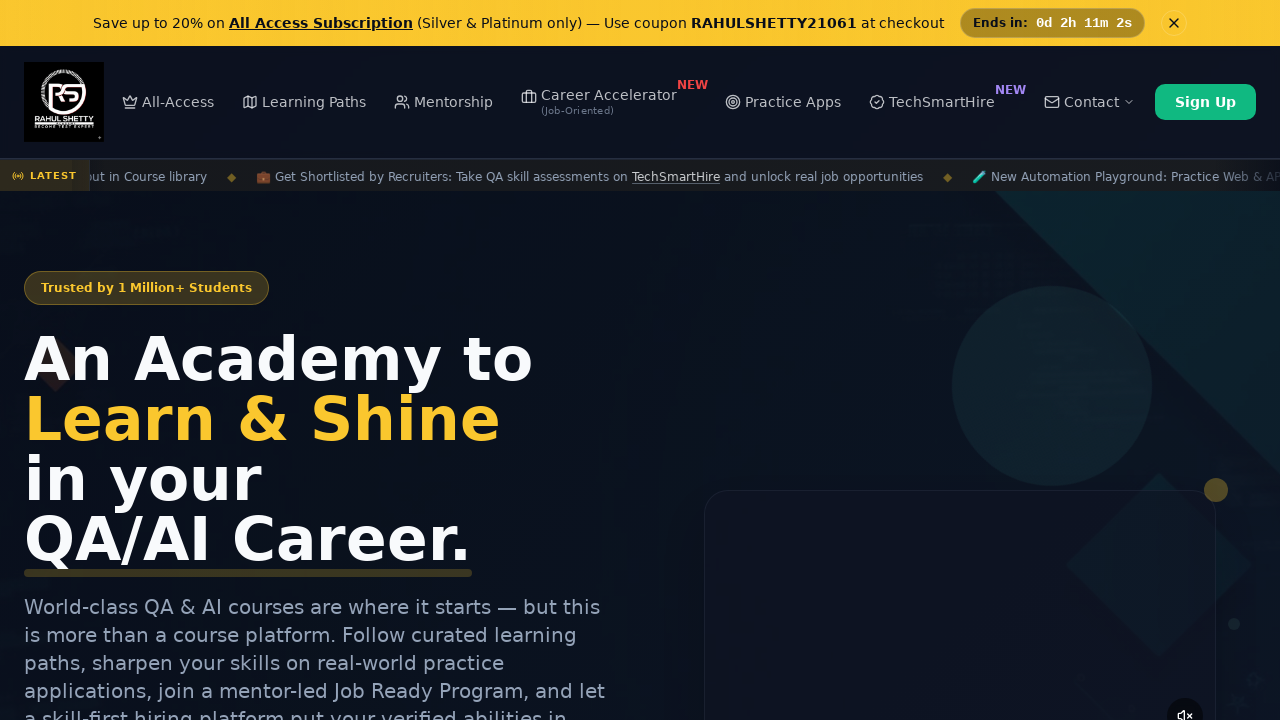